Tests the checkout/place order flow by filling in customer details (name, country, city, card info) and completing the purchase

Starting URL: https://www.demoblaze.com/cart.html

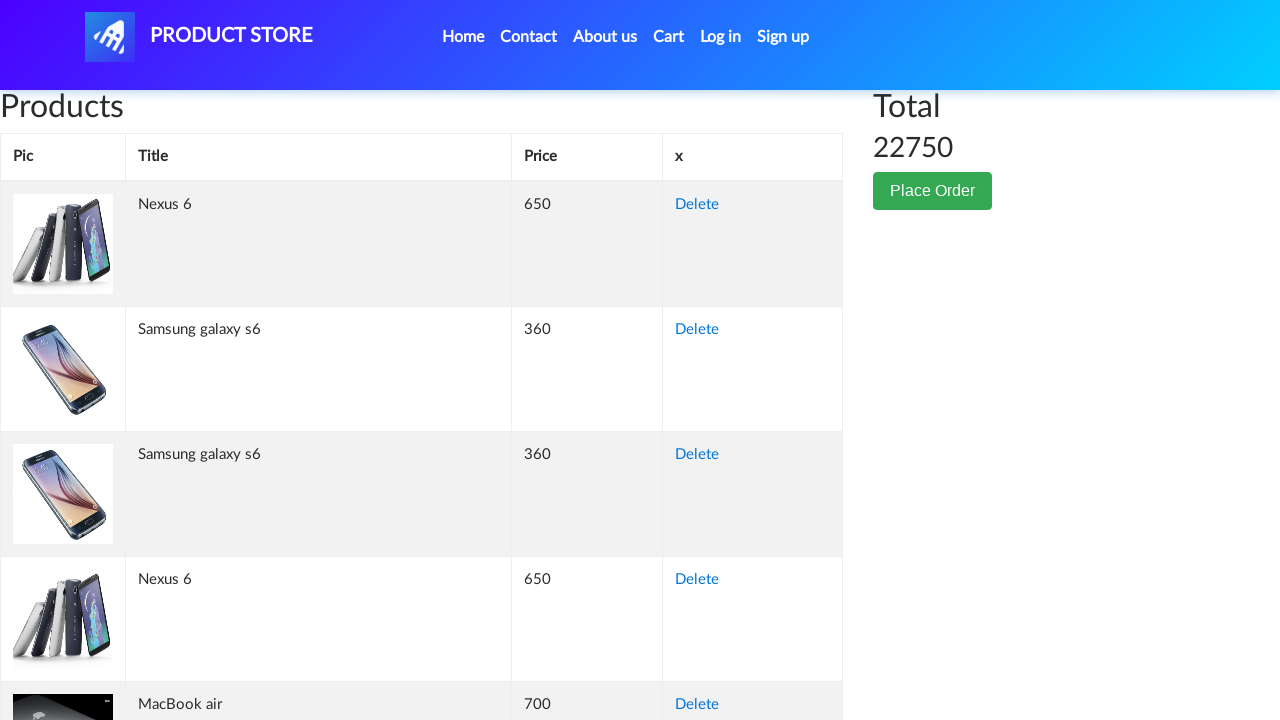

Clicked Place Order button to open checkout modal at (933, 191) on button[data-toggle='modal']
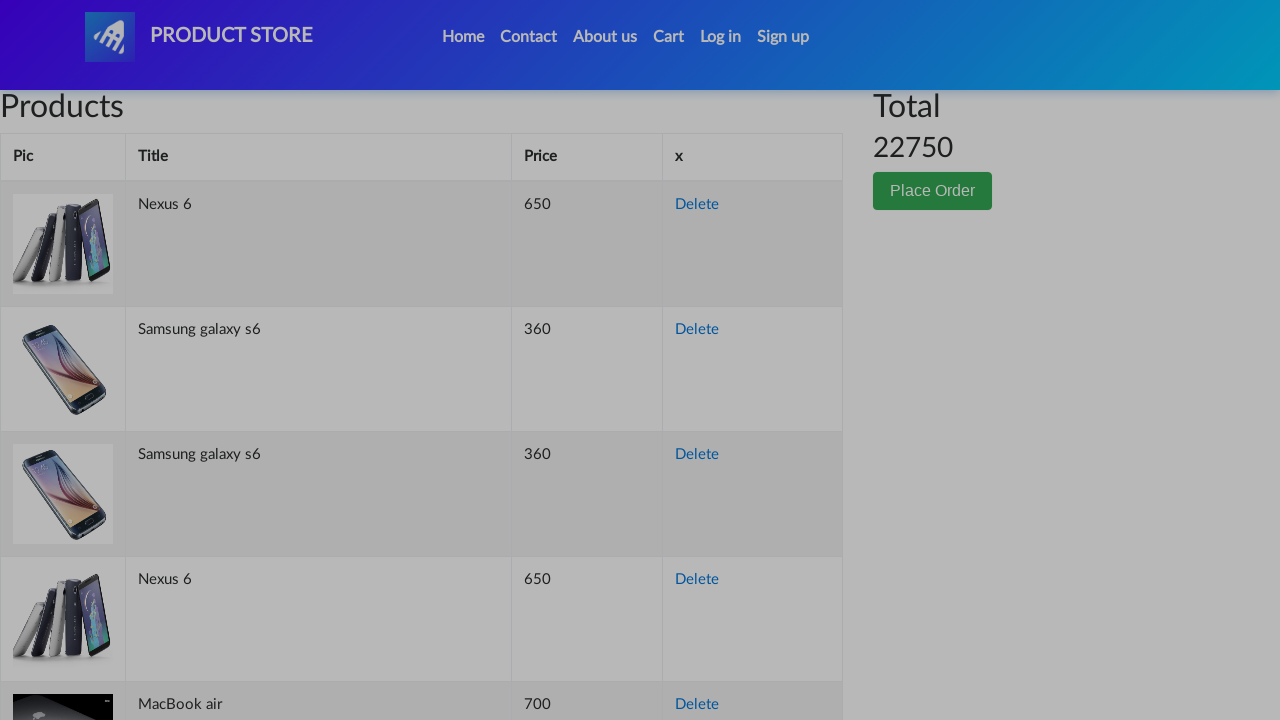

Checkout modal loaded with order form
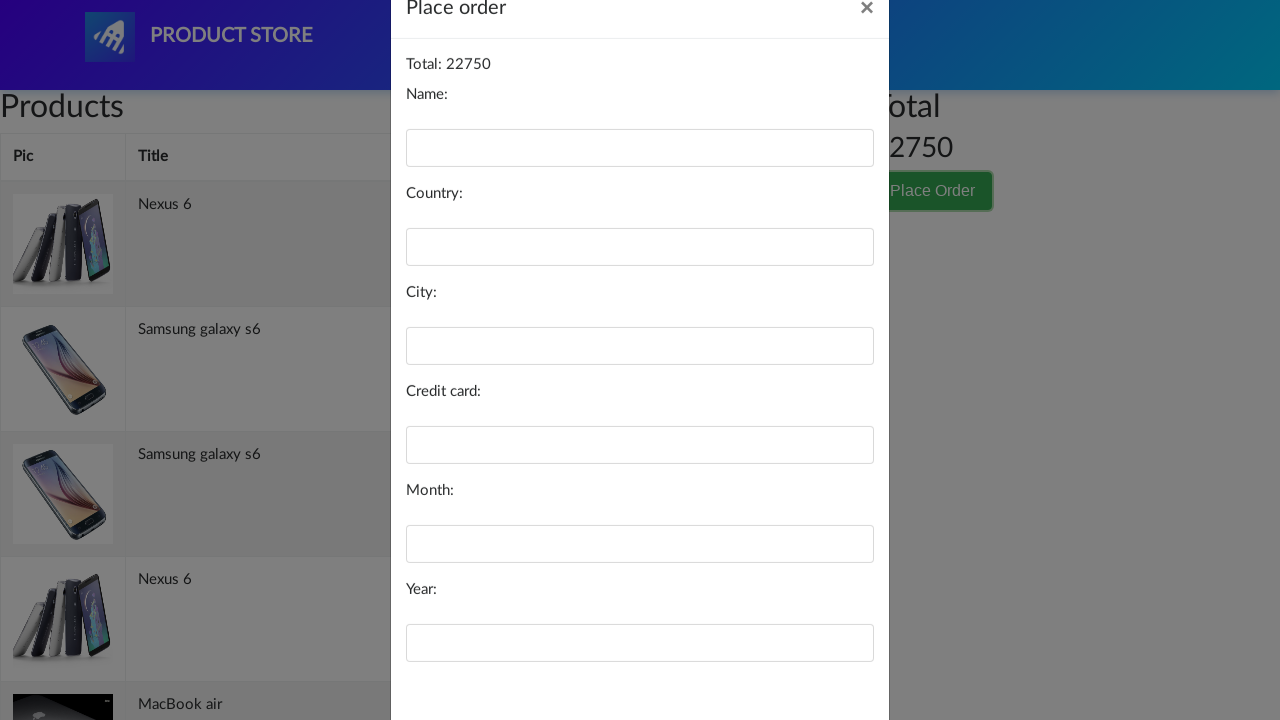

Filled customer name field with 'John Smith' on #name
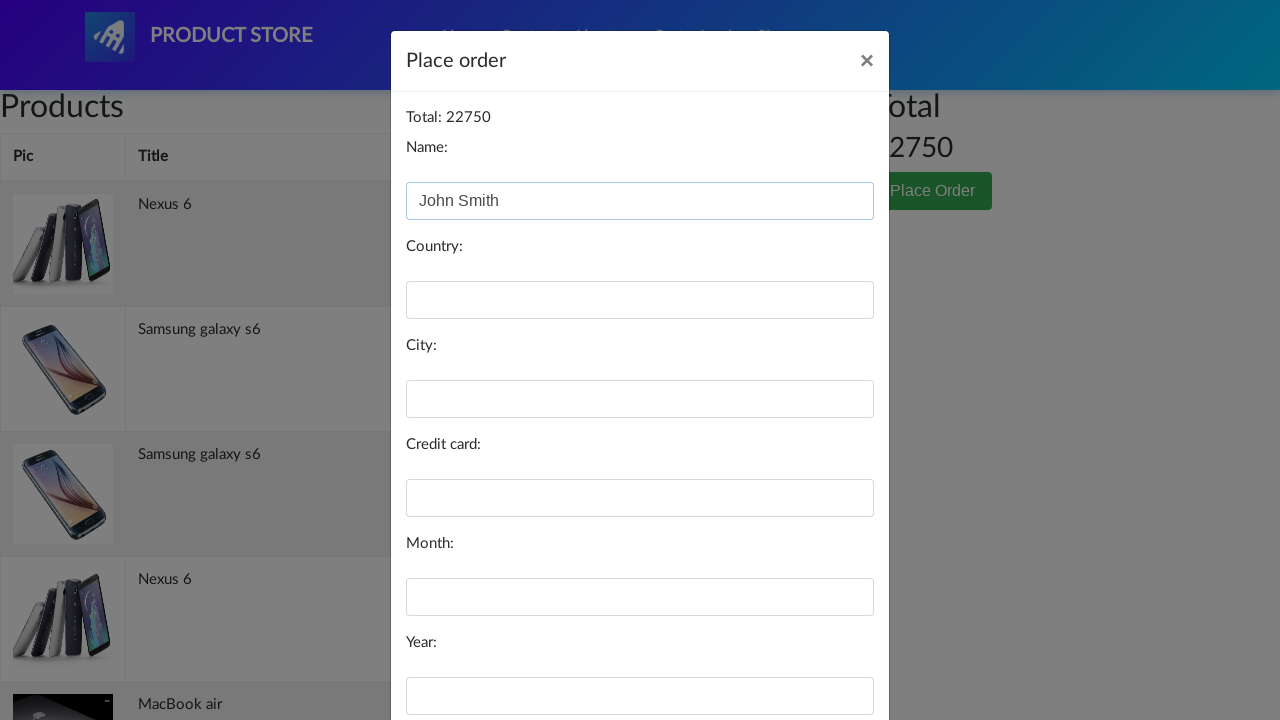

Filled country field with 'USA' on #country
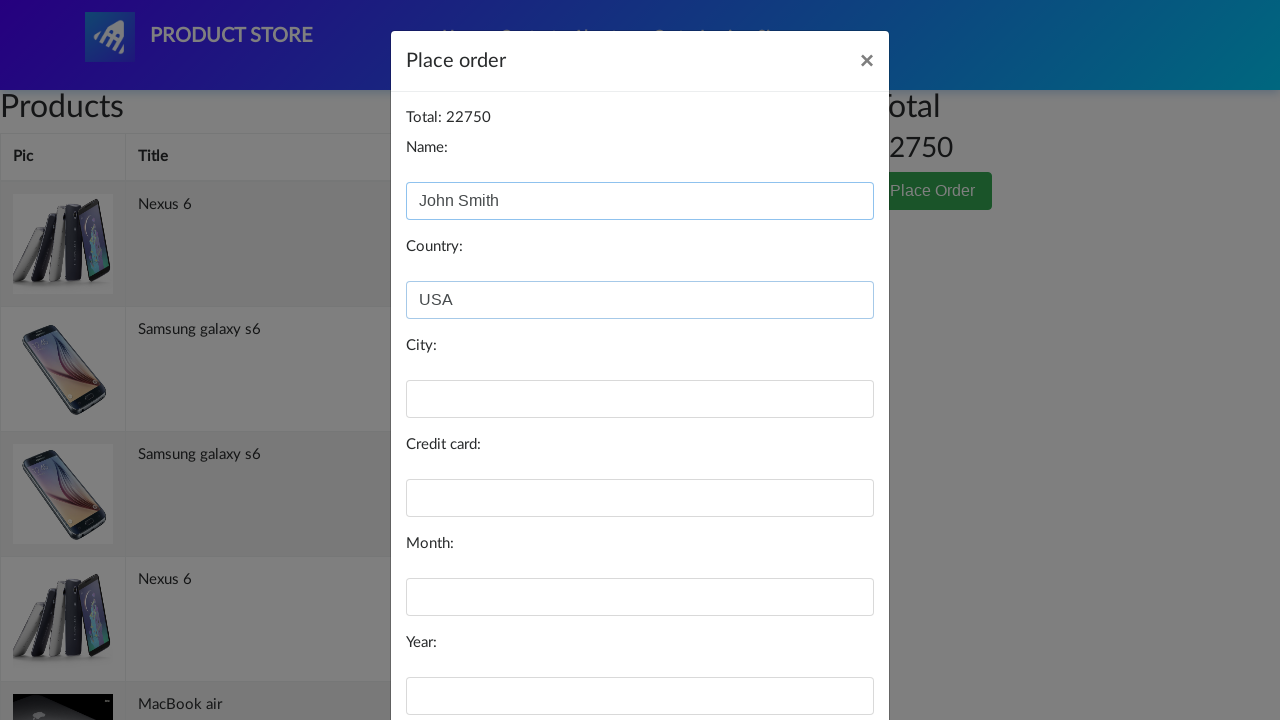

Filled city field with 'New York' on #city
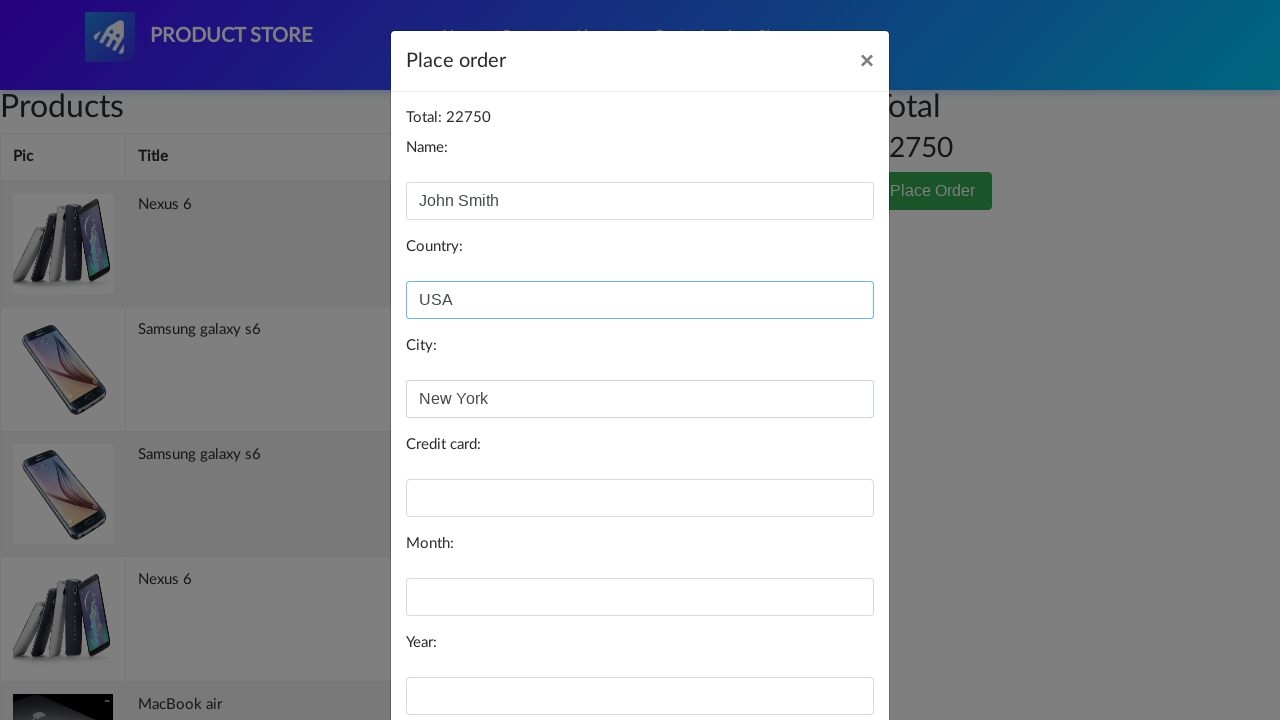

Filled card number field with provided credit card on #card
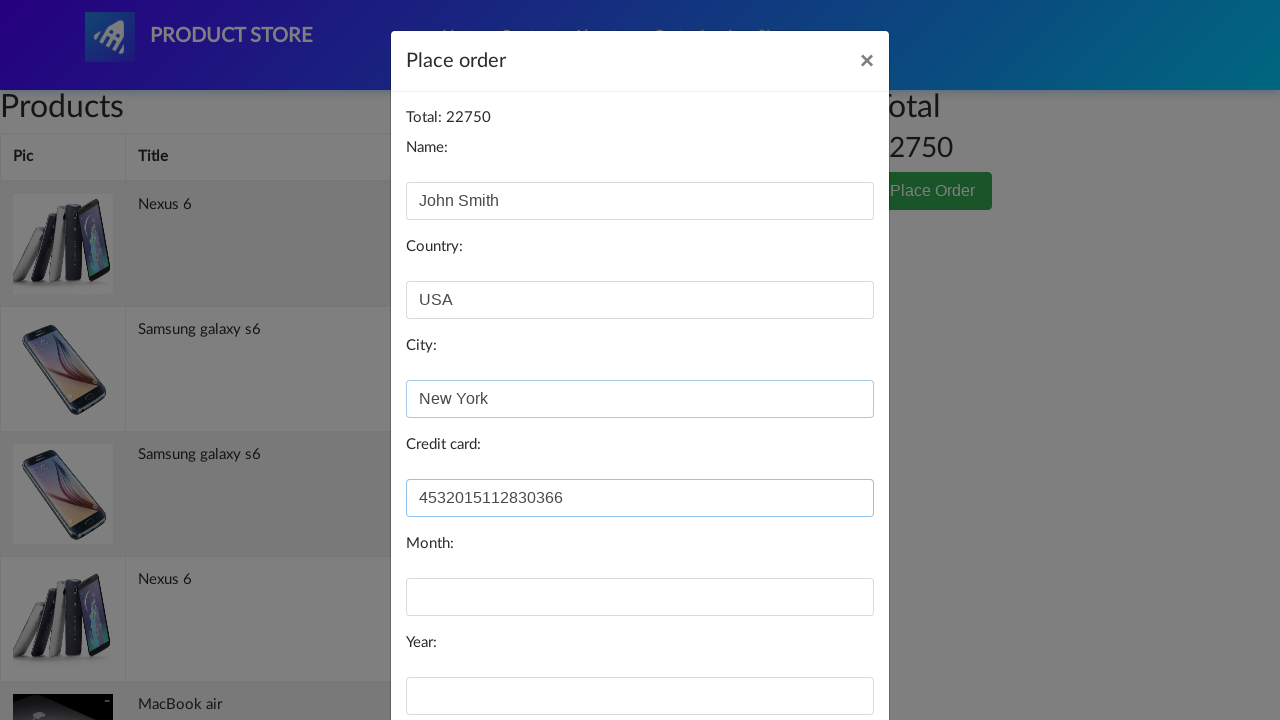

Filled expiration month field with 'December' on #month
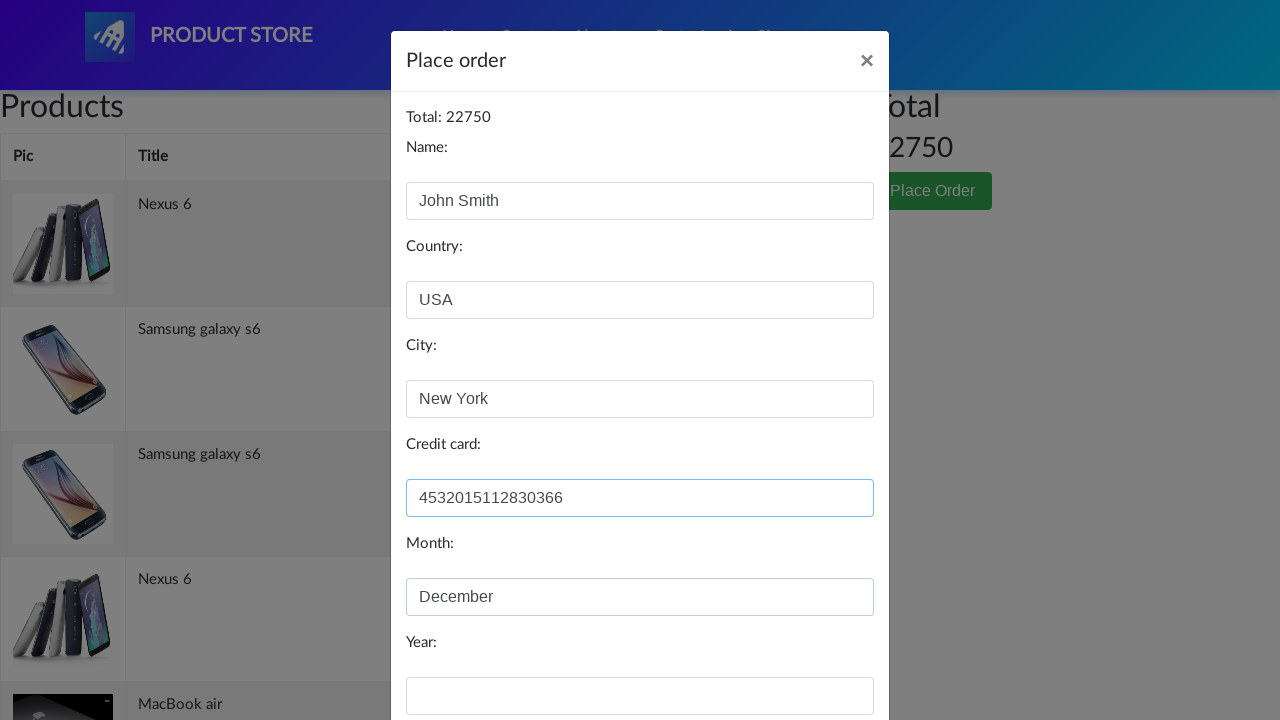

Filled expiration year field with '2025' on #year
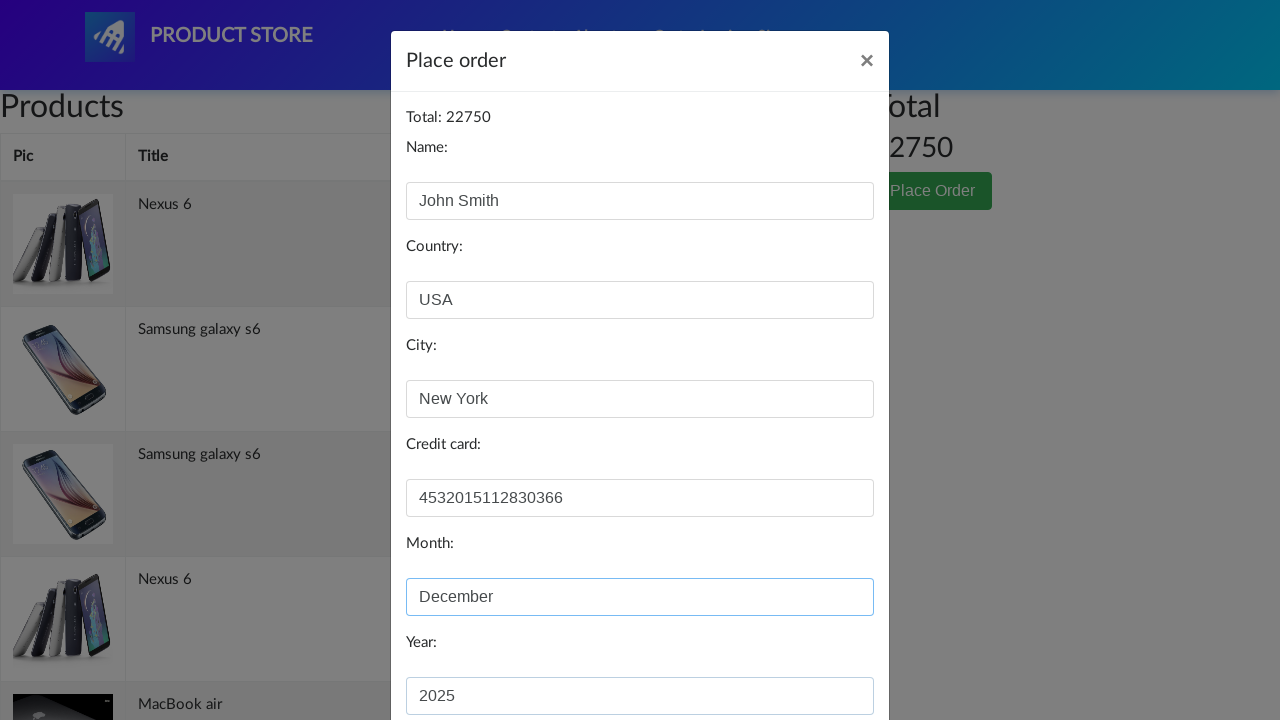

Clicked Purchase button to complete order at (823, 655) on button[onclick='purchaseOrder()']
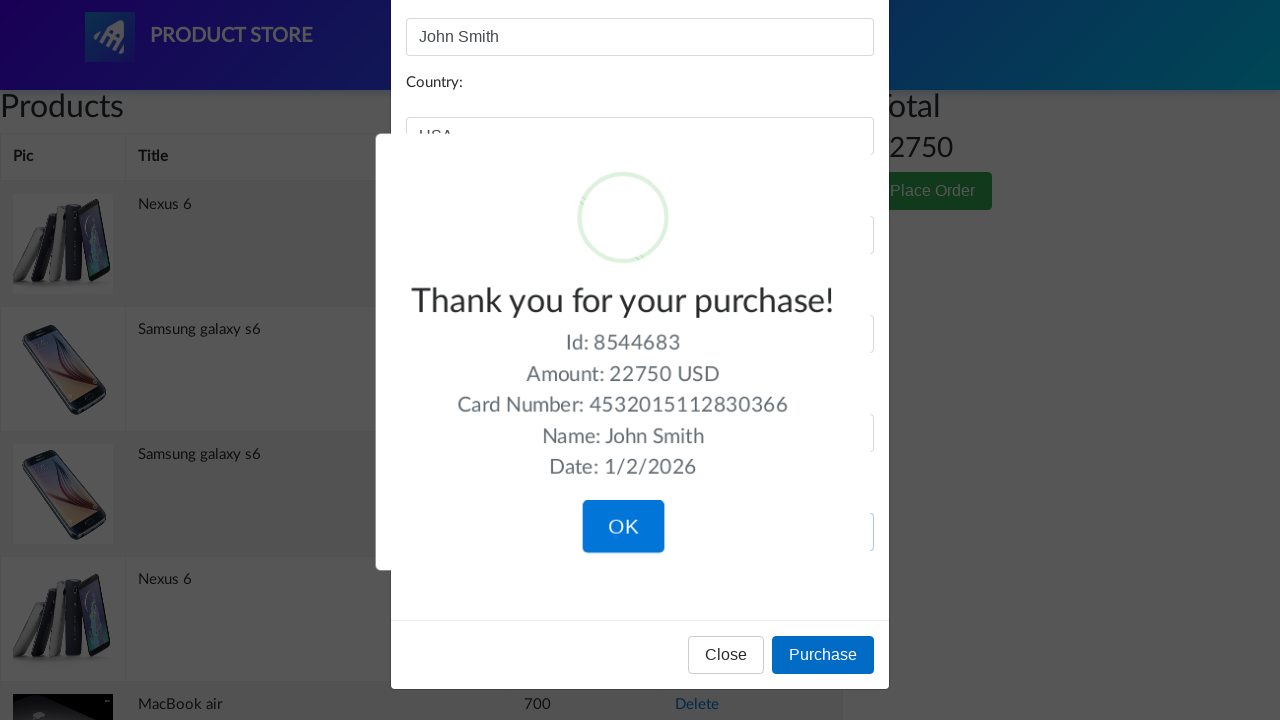

Purchase confirmation page appeared with thank you message
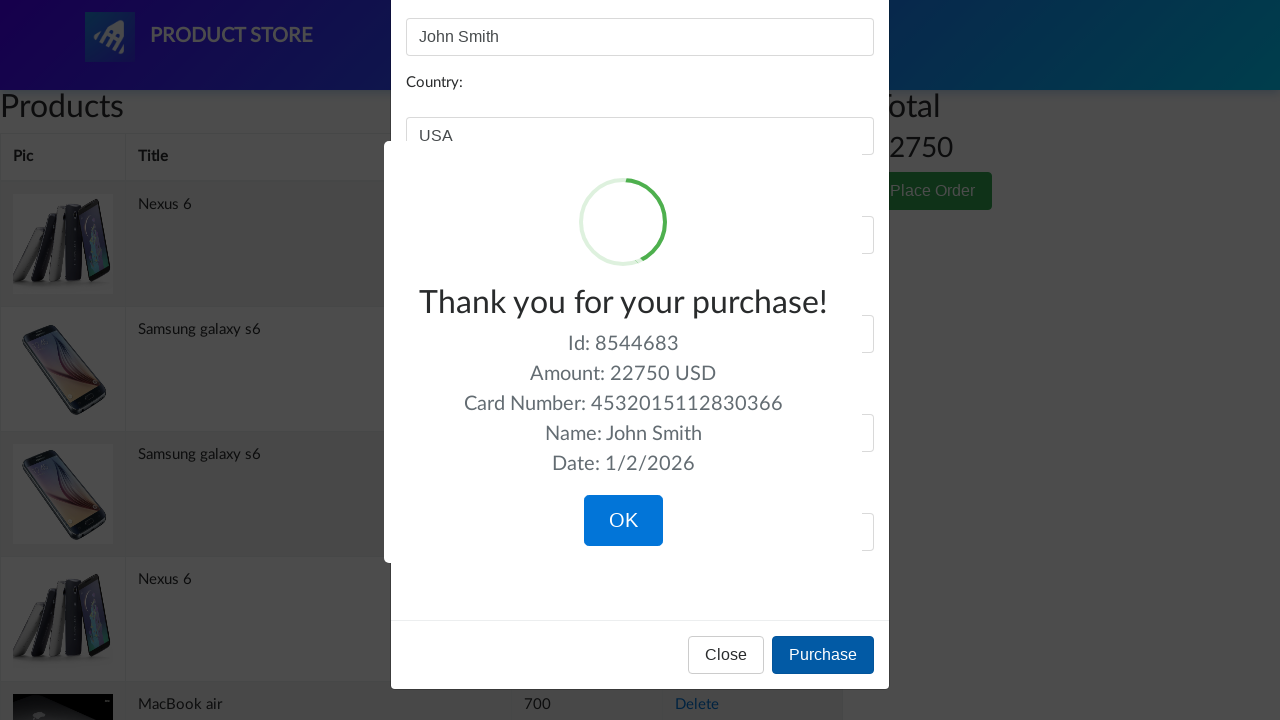

Closed purchase confirmation dialog at (623, 521) on button[tabindex='1']
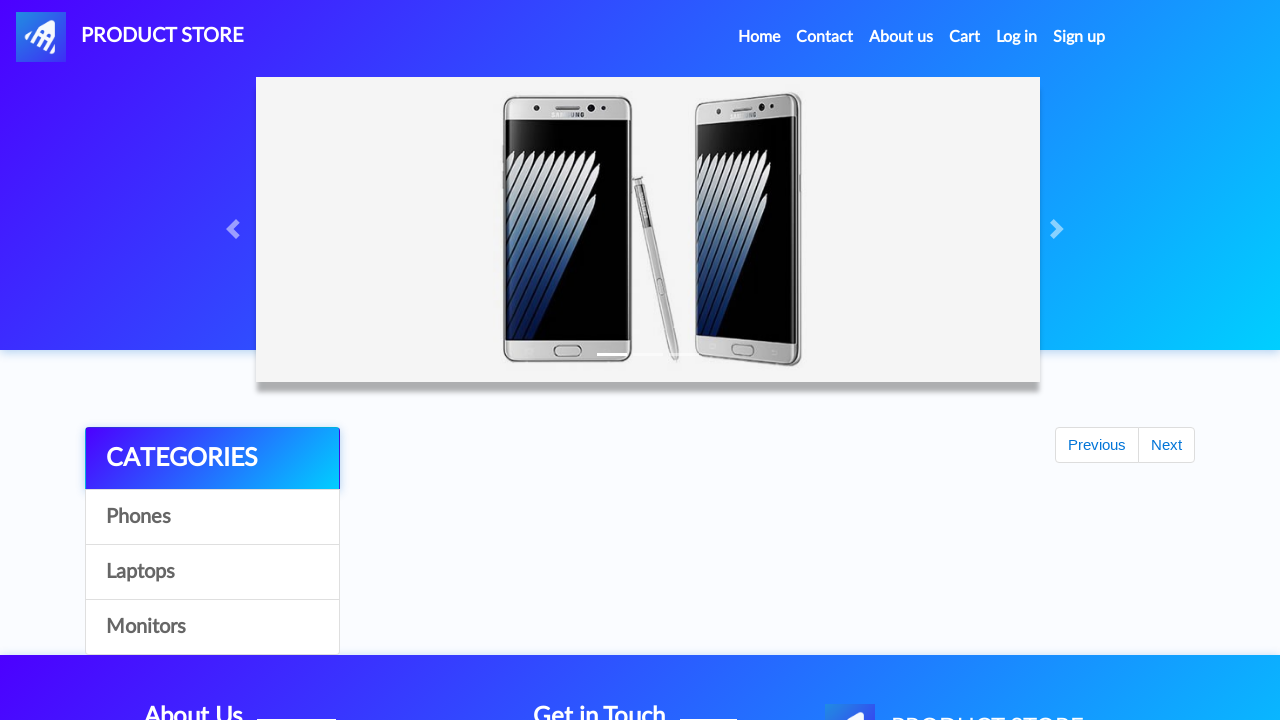

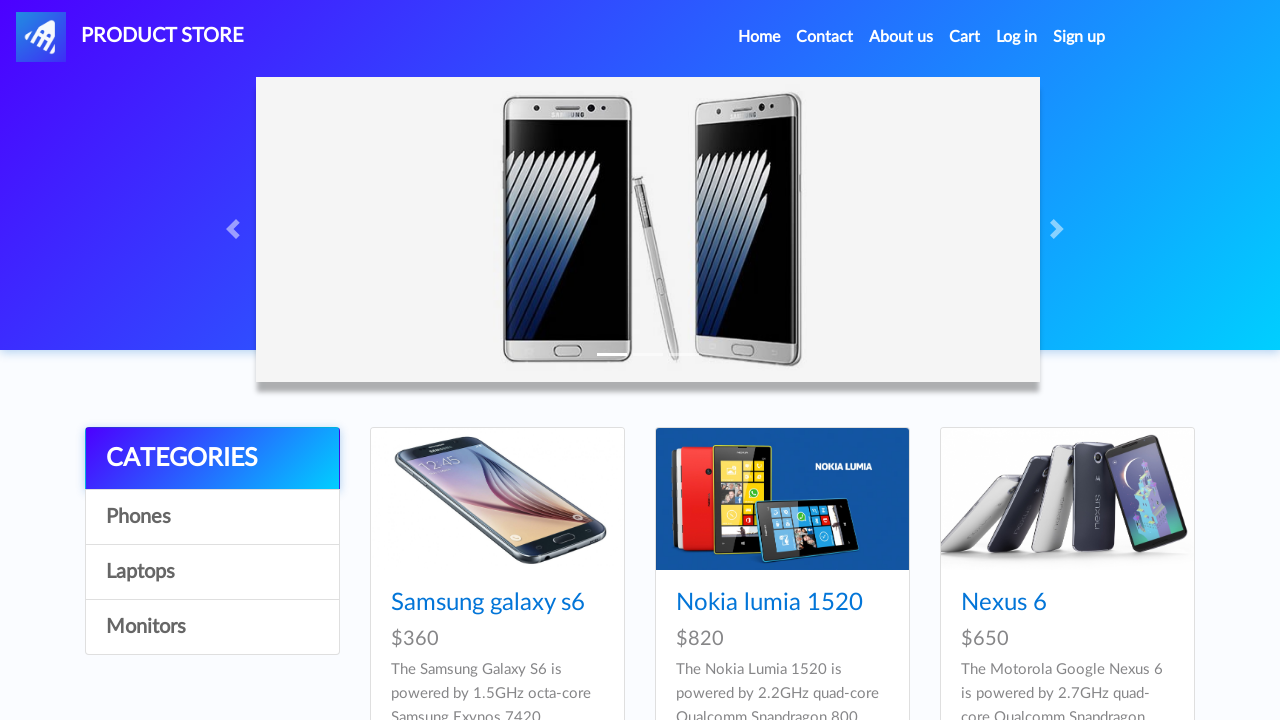